Tests interacting with radio buttons and checkboxes on a Google Form by selecting "Cần Thơ" radio option and toggling "Mì Quảng" checkbox

Starting URL: https://docs.google.com/forms/d/e/1FAIpQLSfiypnd69zhuDkjKgqvpID9kwO29UCzeCVrGGtbNPZXQok0jA/viewform

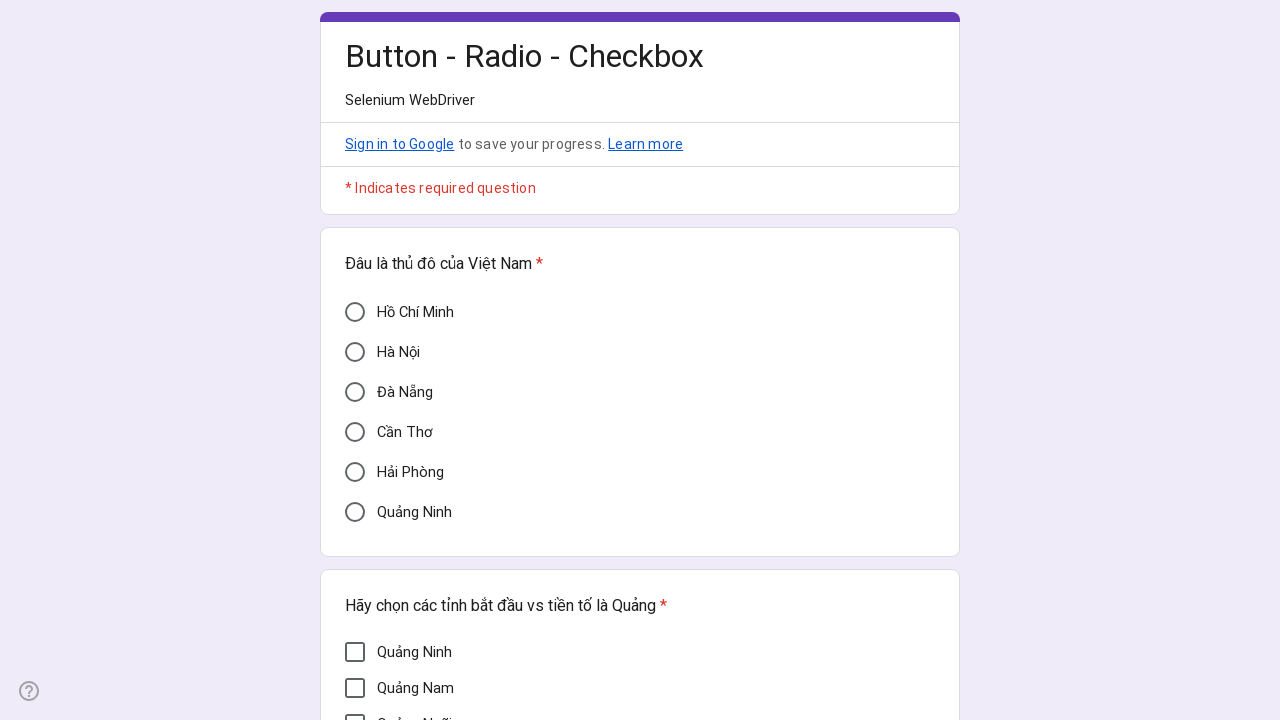

Located 'Cần Thơ' radio button element
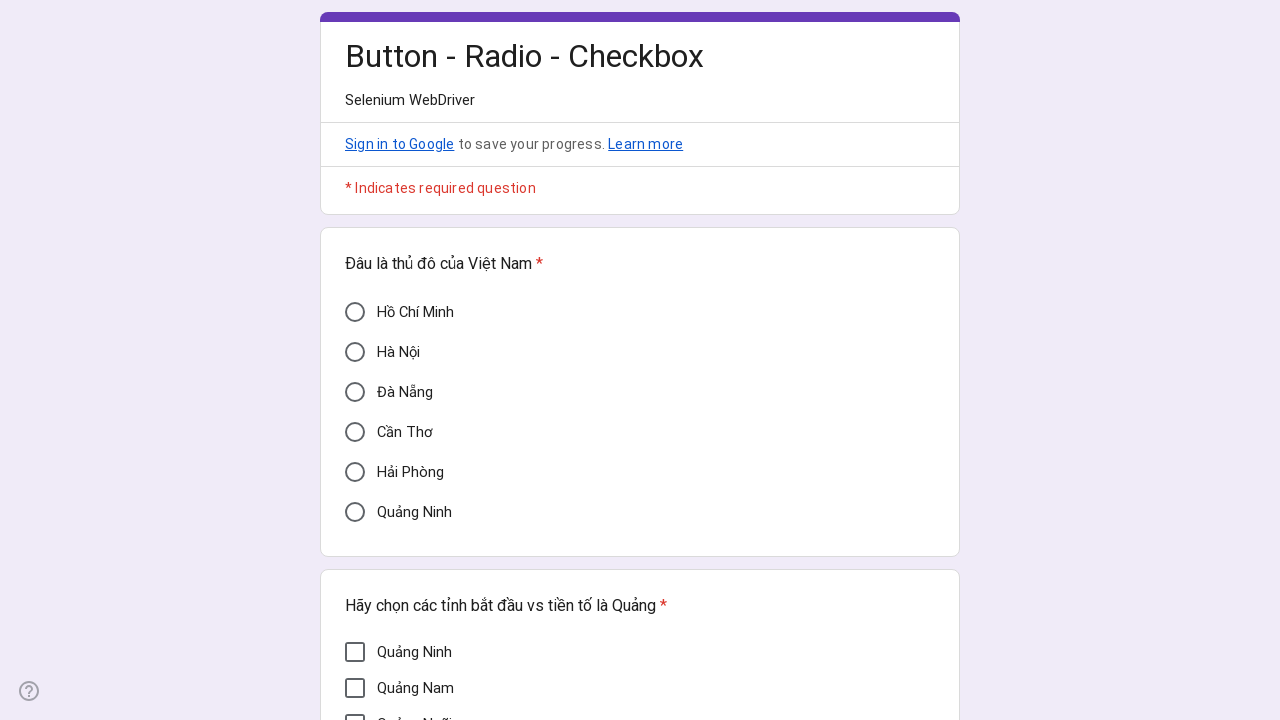

Verified 'Cần Thơ' radio button is not selected (aria-checked='false')
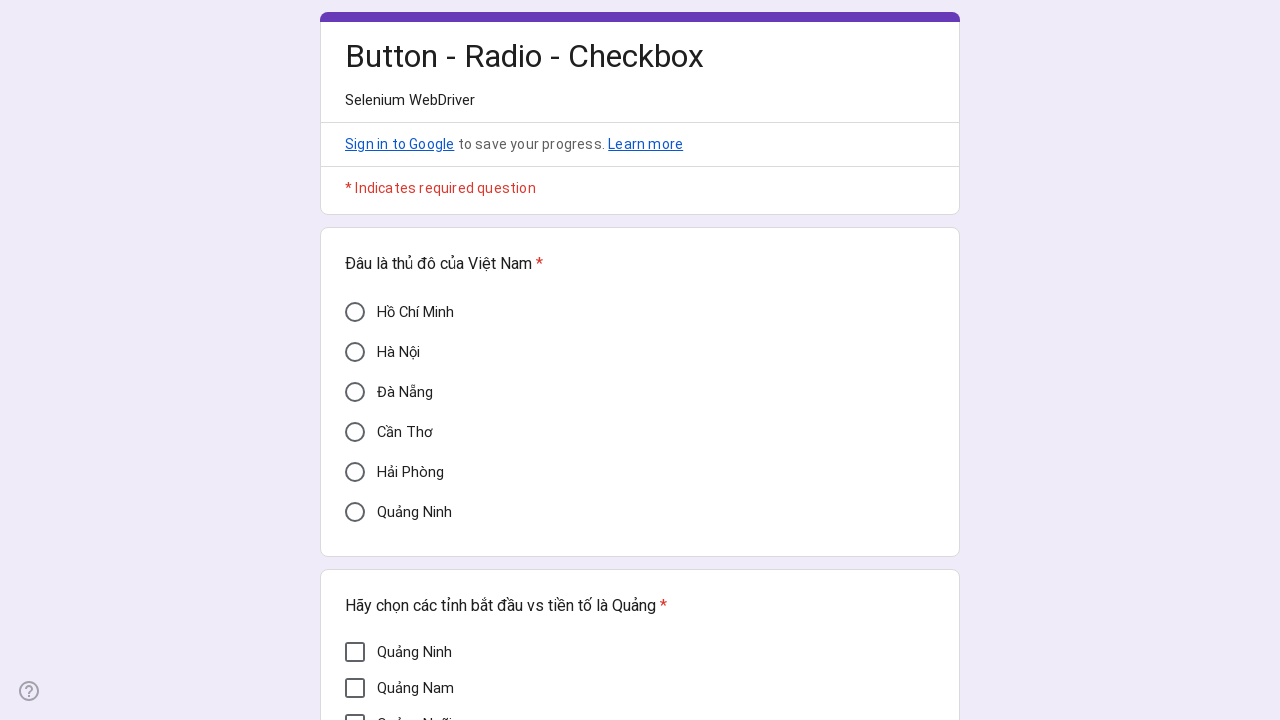

Clicked 'Cần Thơ' radio button to select it at (355, 432) on xpath=//div[@aria-label='Cần Thơ']
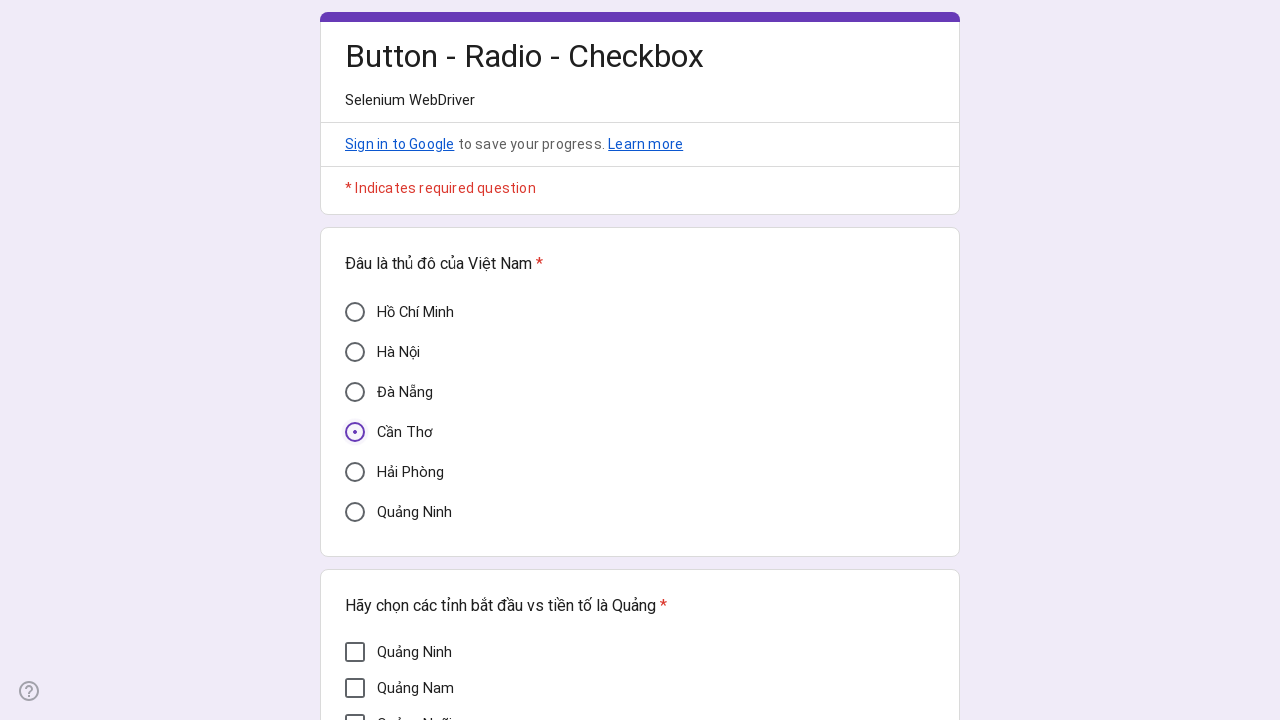

Verified 'Cần Thơ' radio button is selected (aria-checked='true')
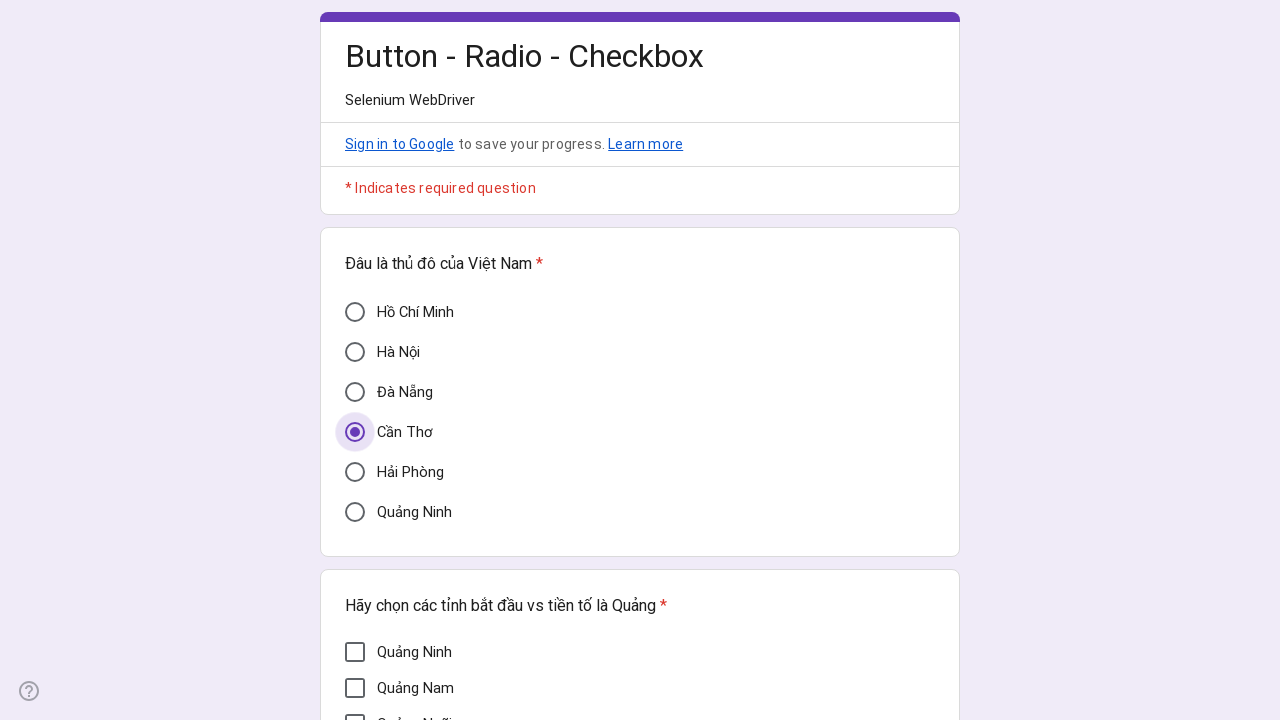

Located 'Mì Quảng' checkbox element
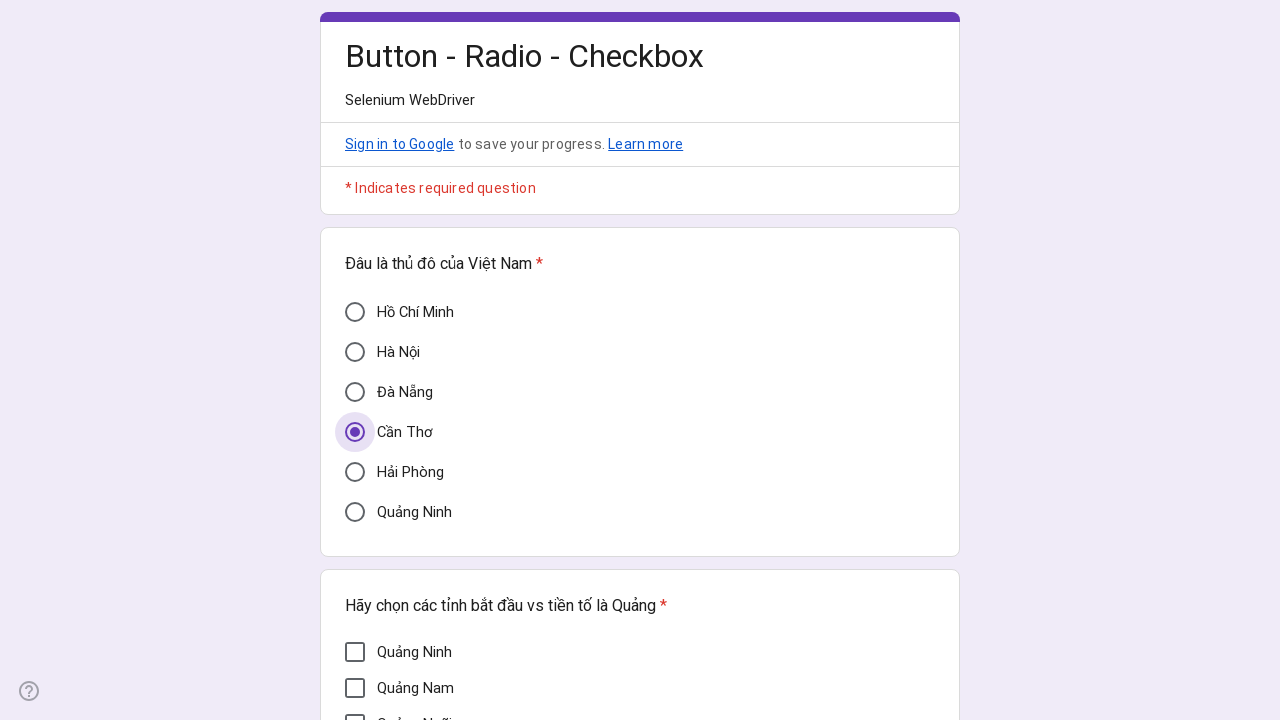

Clicked 'Mì Quảng' checkbox to check it at (355, 375) on xpath=//div[@aria-label='Mì Quảng']
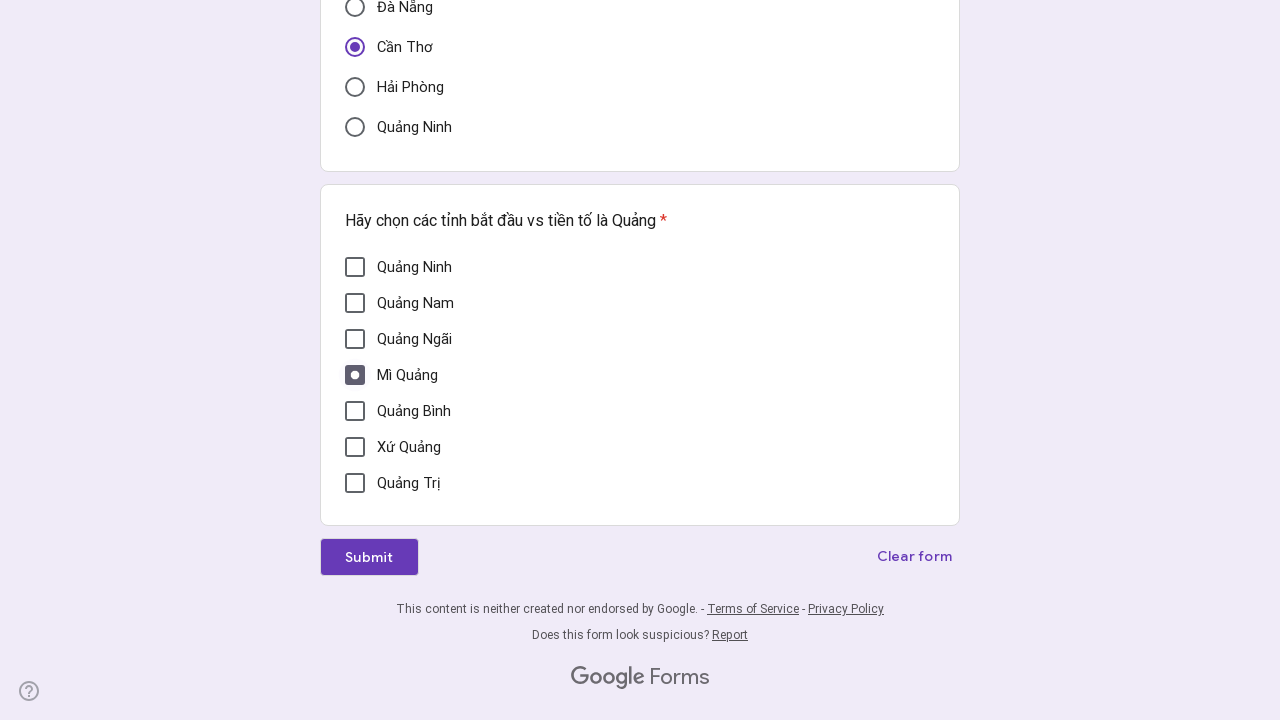

Waited 1000ms for checkbox state to stabilize
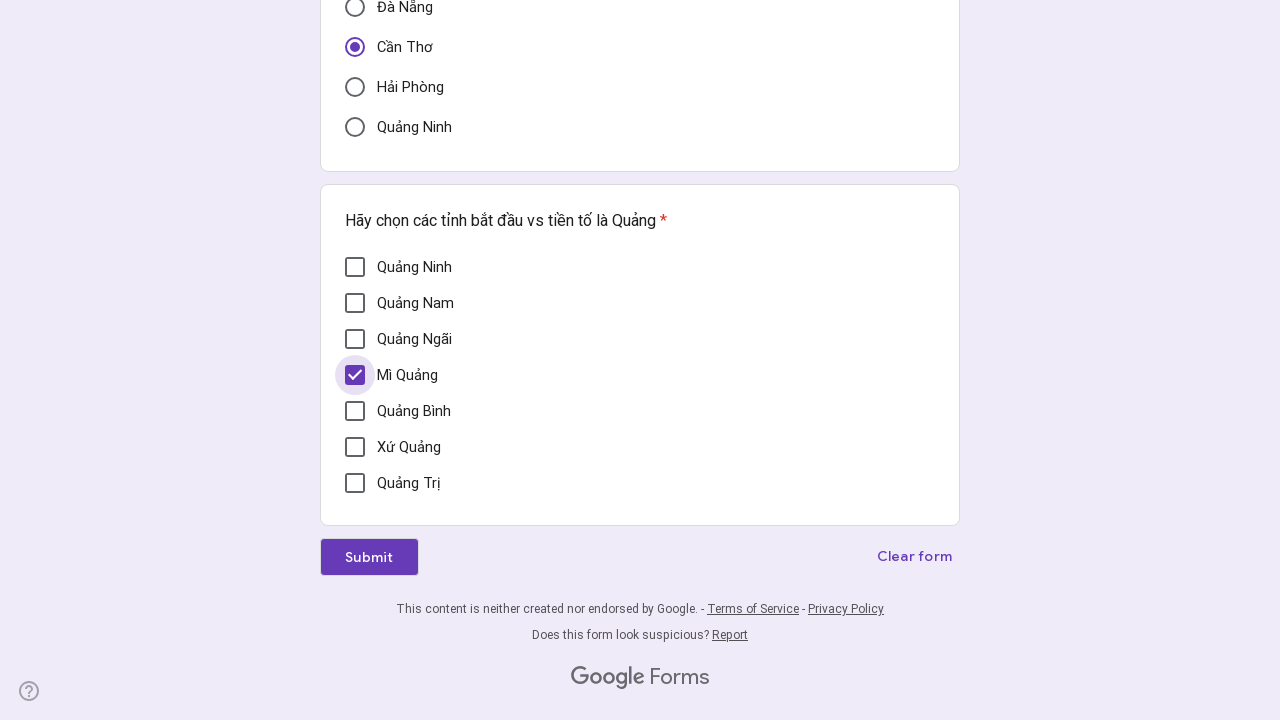

Verified 'Mì Quảng' checkbox is checked (aria-checked='true')
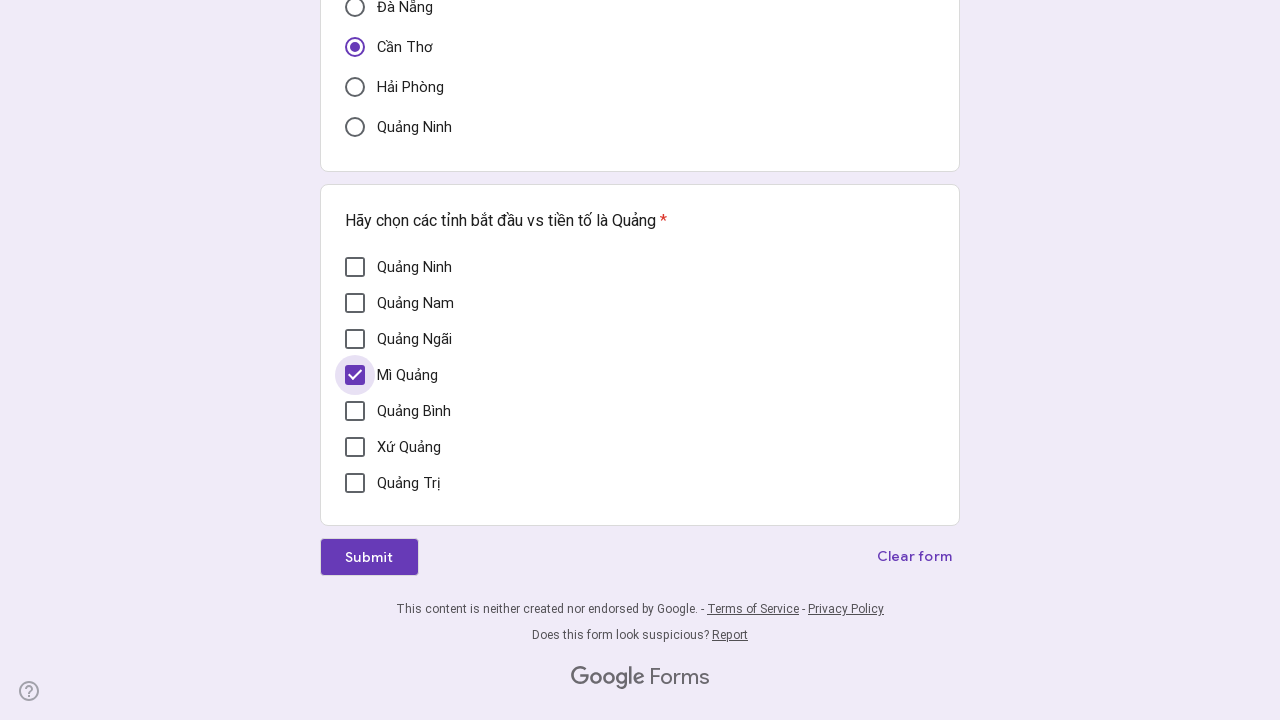

Clicked 'Mì Quảng' checkbox to uncheck it at (355, 375) on xpath=//div[@aria-label='Mì Quảng']
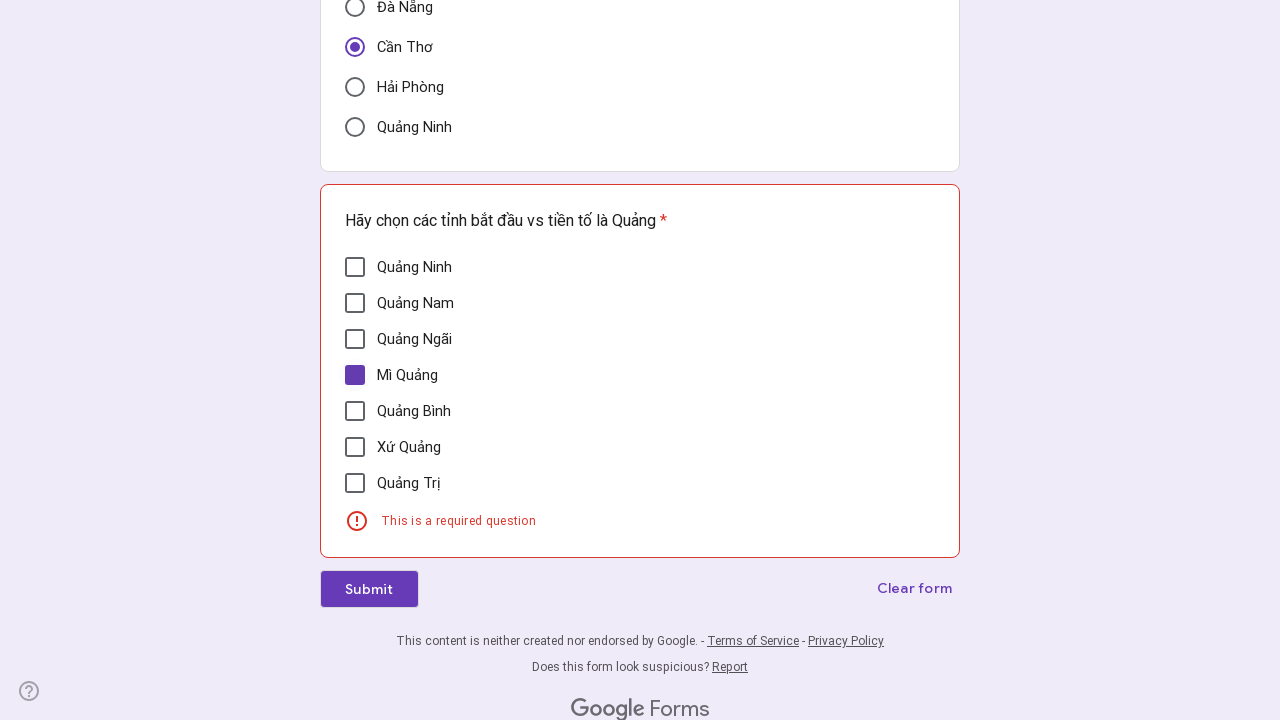

Waited 1000ms for checkbox state to stabilize
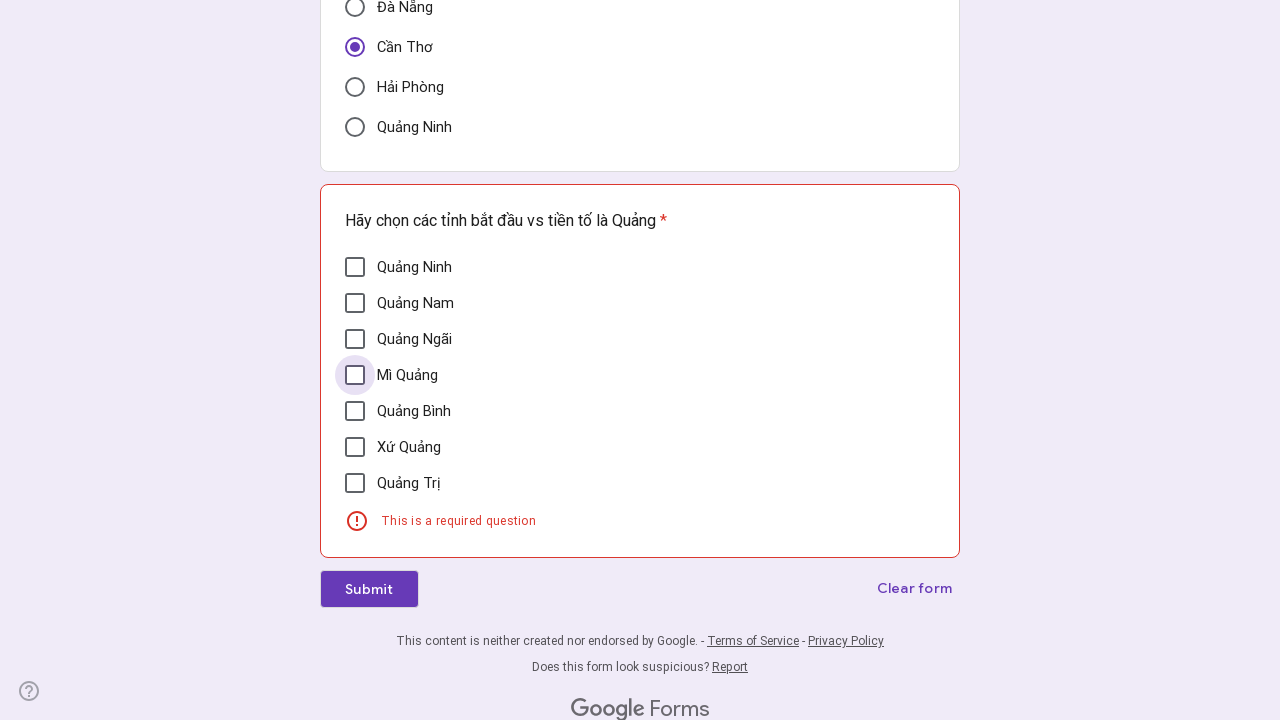

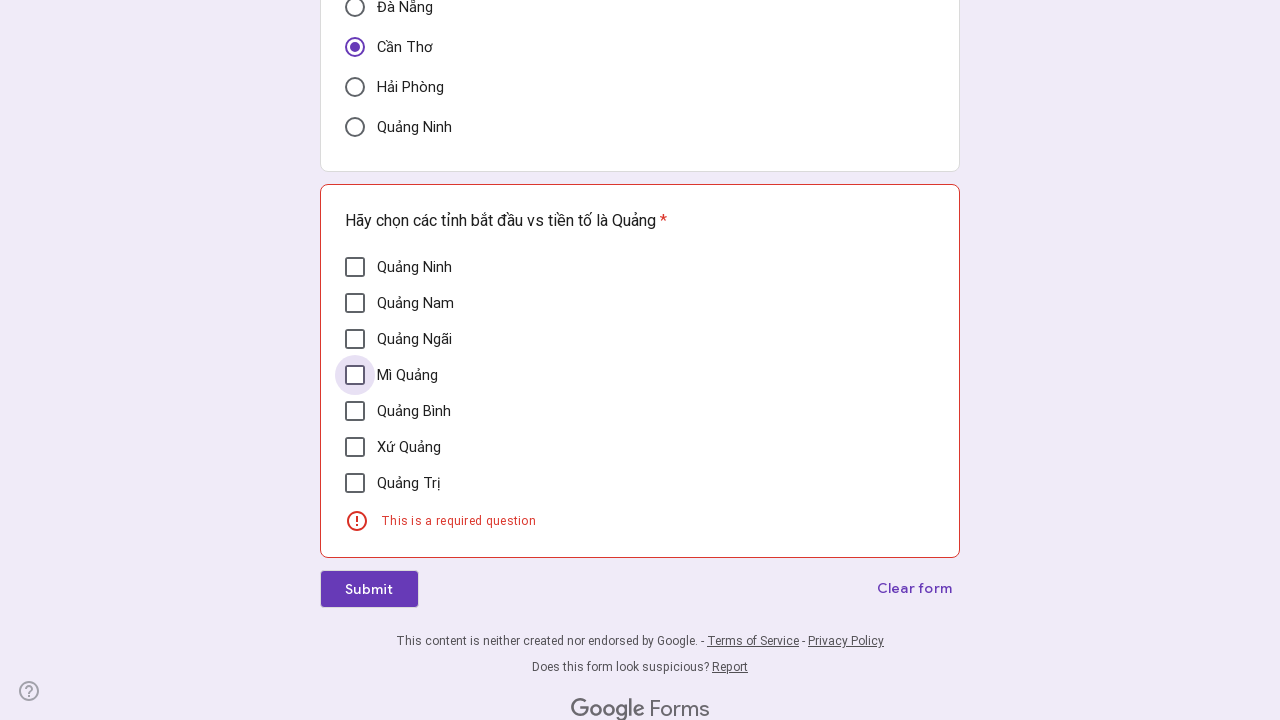